Navigates to Freshworks website and verifies the presence of footer navigation links and a "Customers" link on the page

Starting URL: https://freshworks.com/

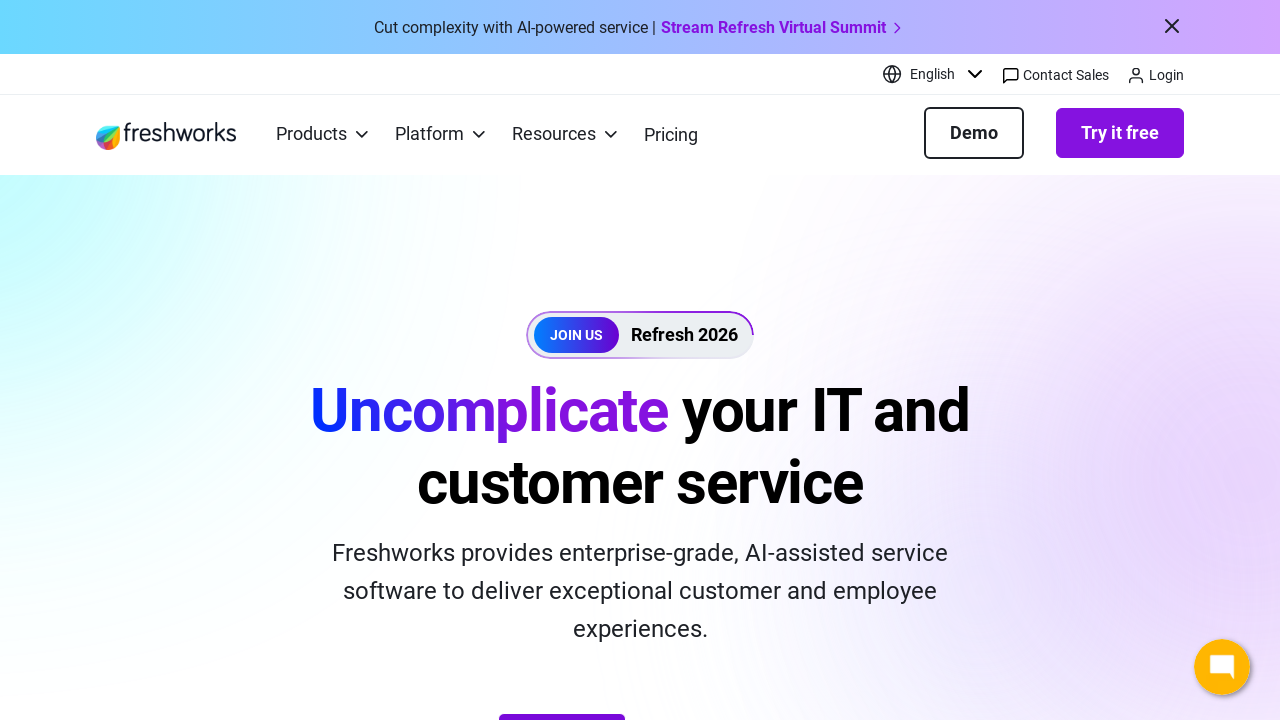

Navigated to https://freshworks.com/
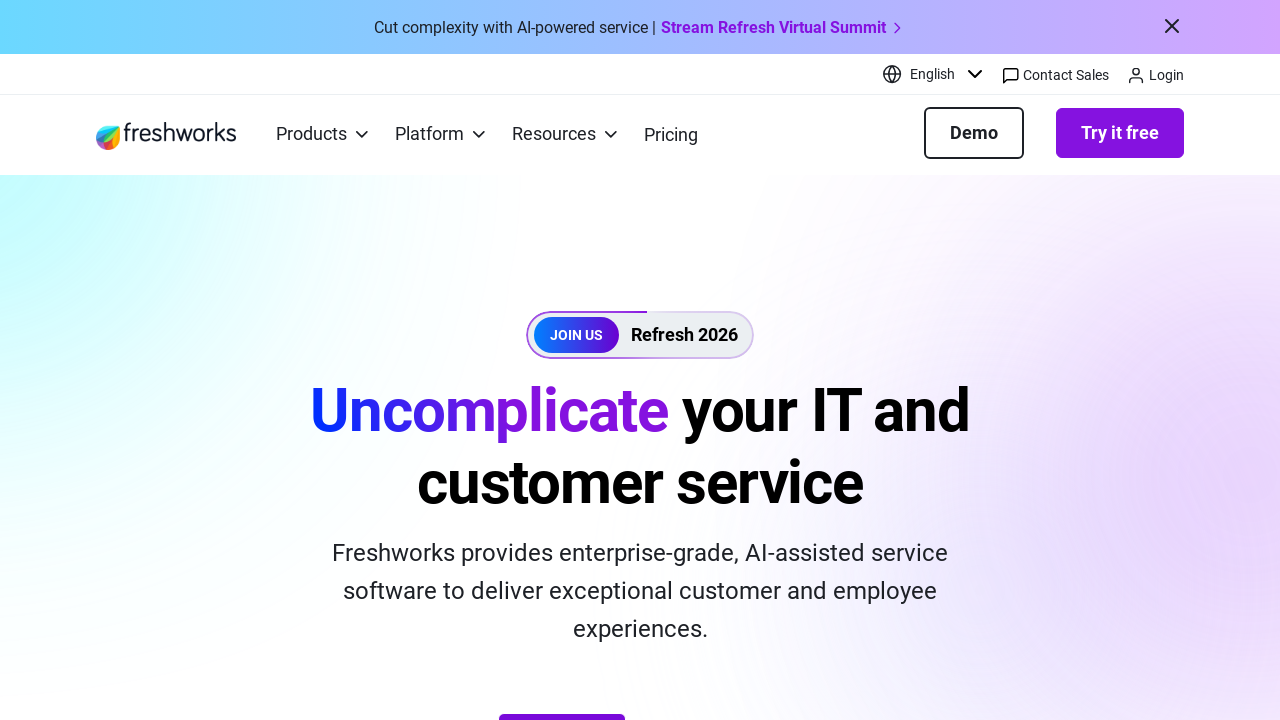

Located footer navigation links using selector with typo 'footer-nav11'
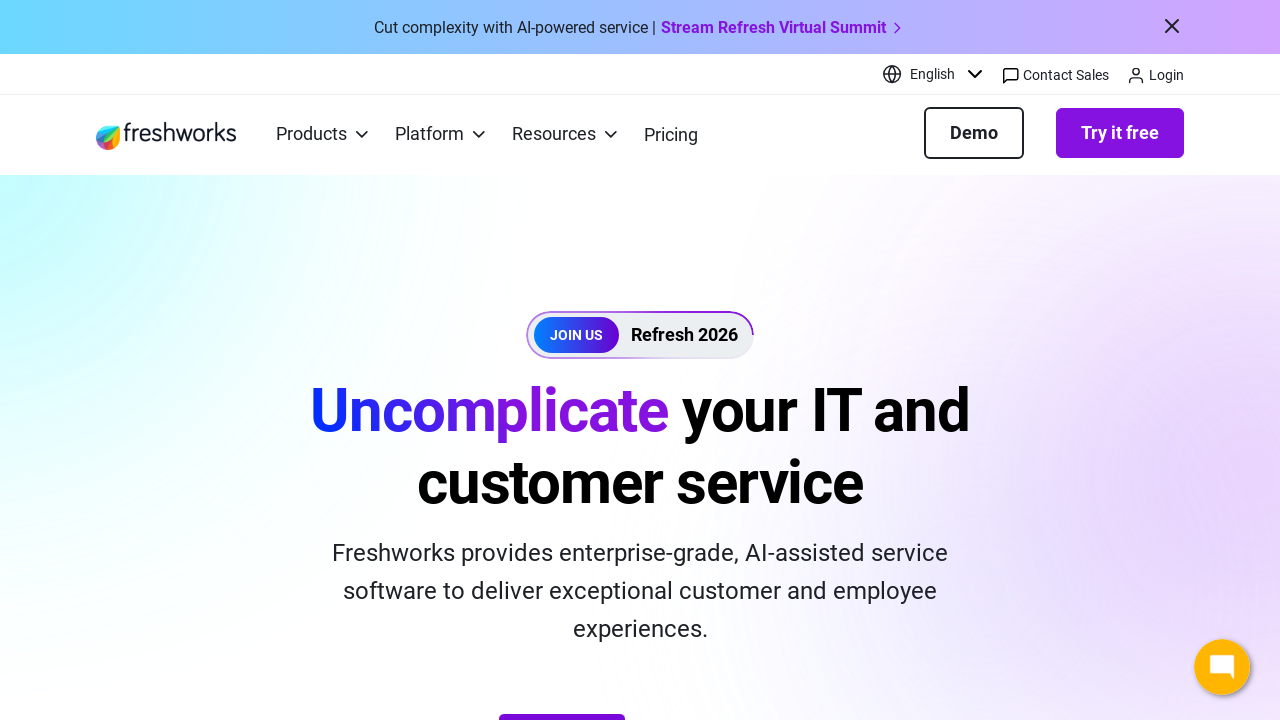

Located 'Customers' link on the page
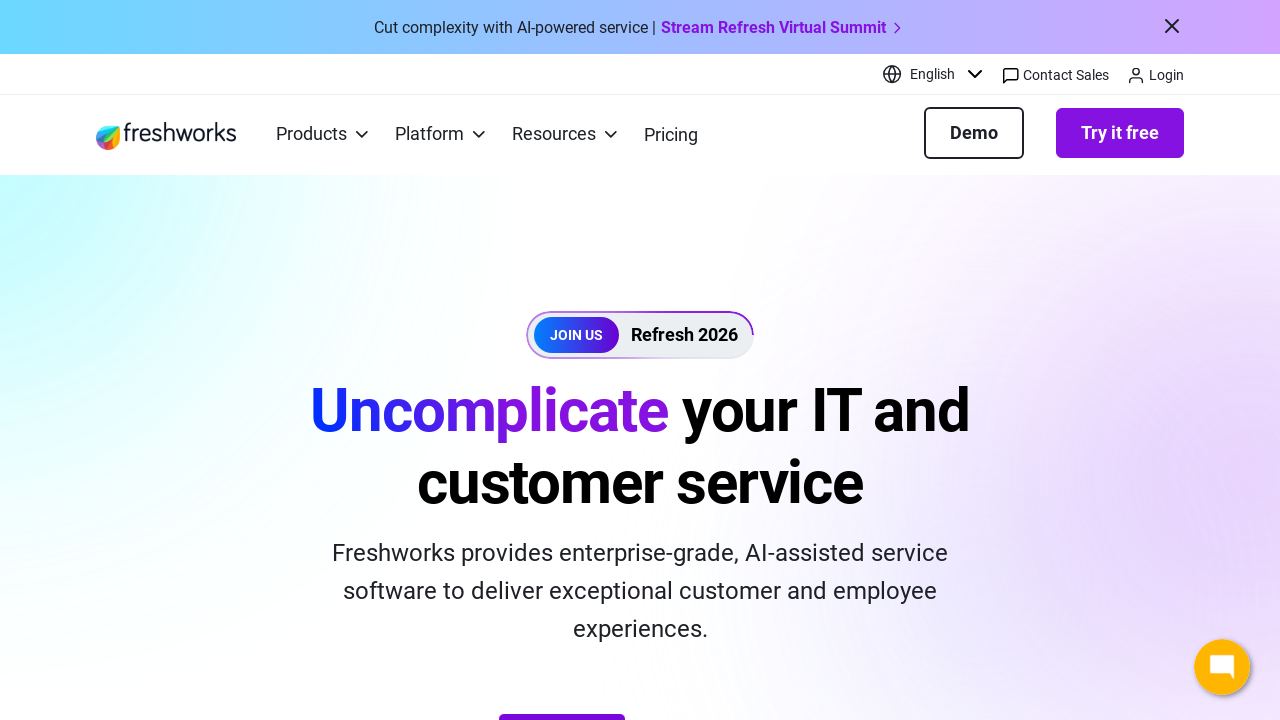

Searched for lowercase 'customer' link on the page
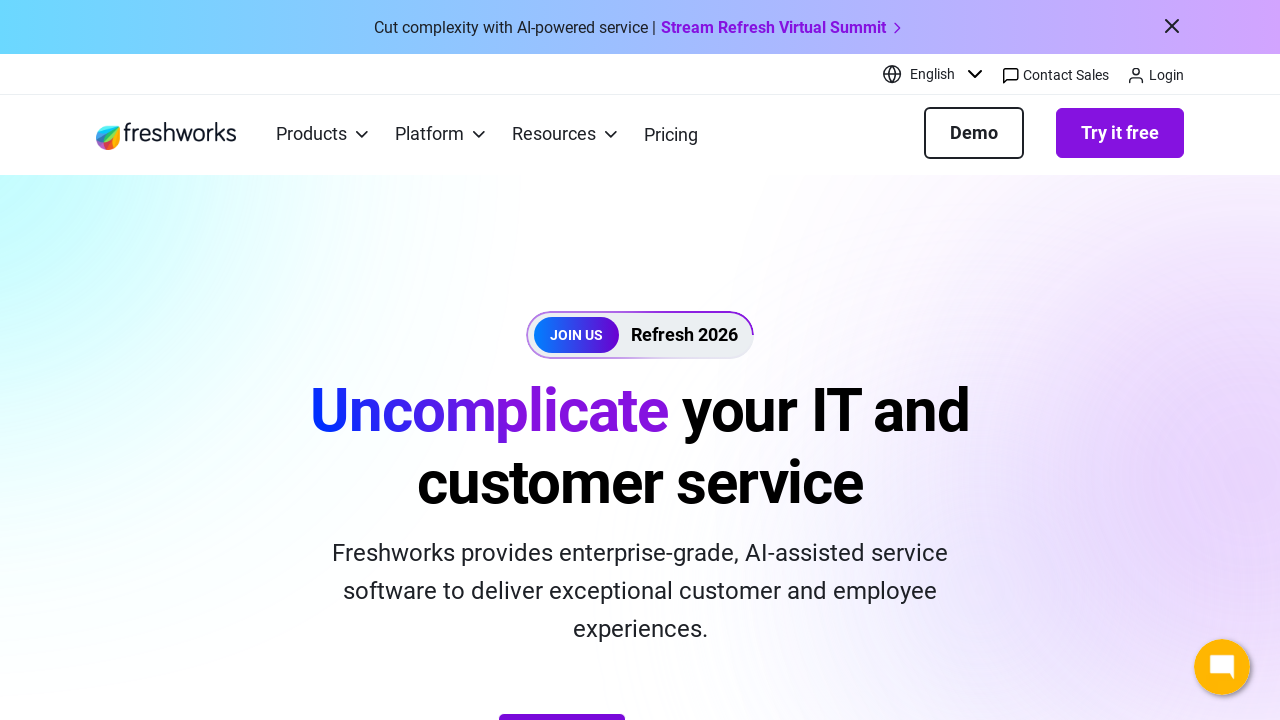

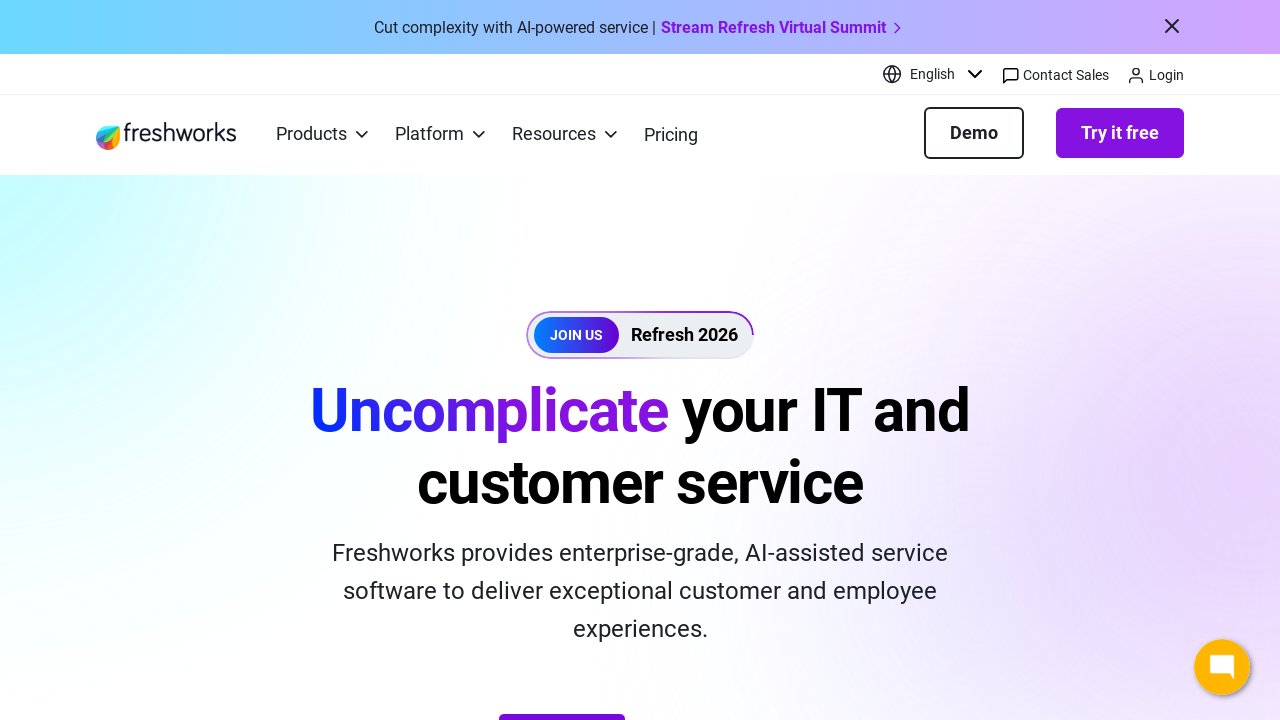